Hovers over Filings menu and clicks SEC Filings Explorer link

Starting URL: https://radientanalytics.com

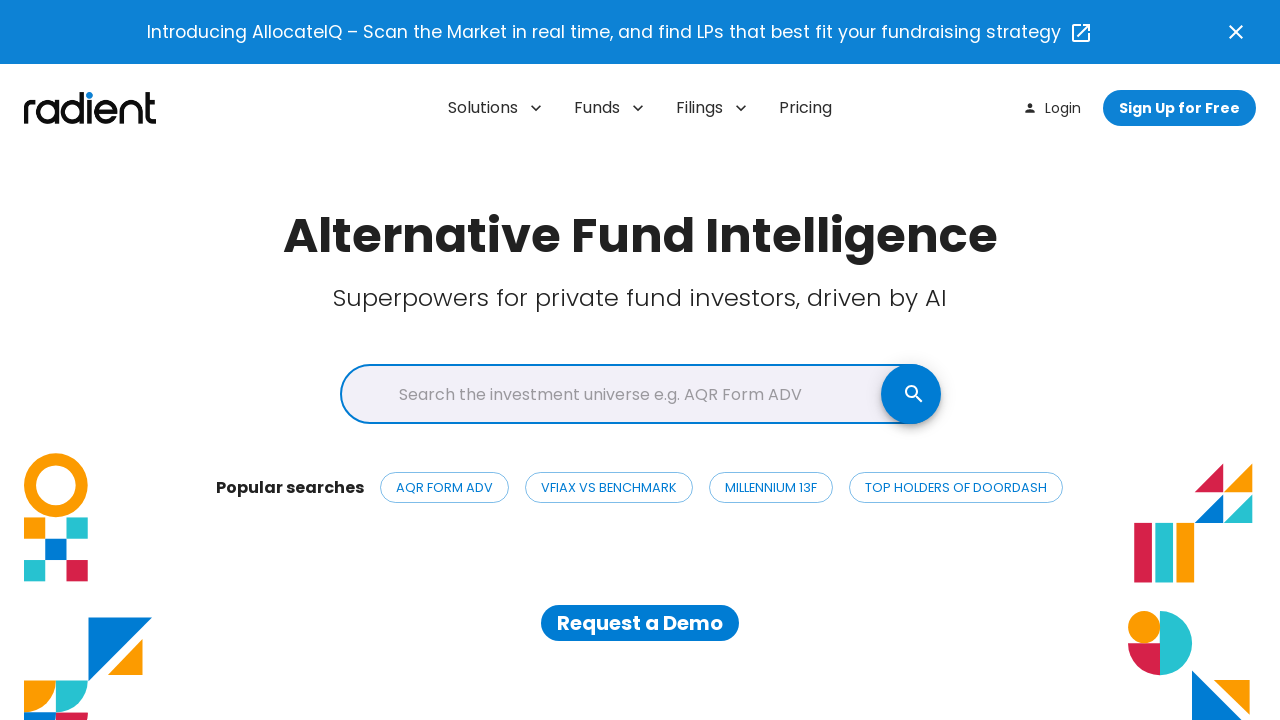

Hovered over Filings menu button at (712, 108) on #filings-menu-button
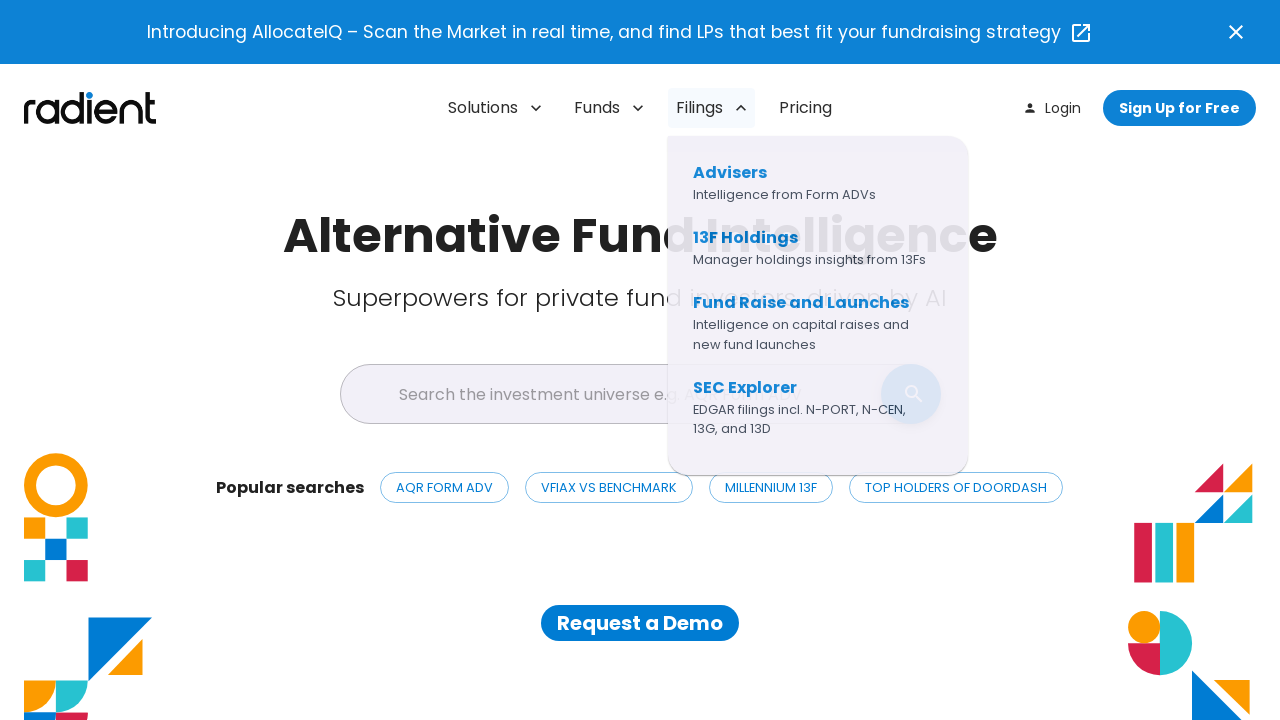

SEC Filings Explorer link became visible
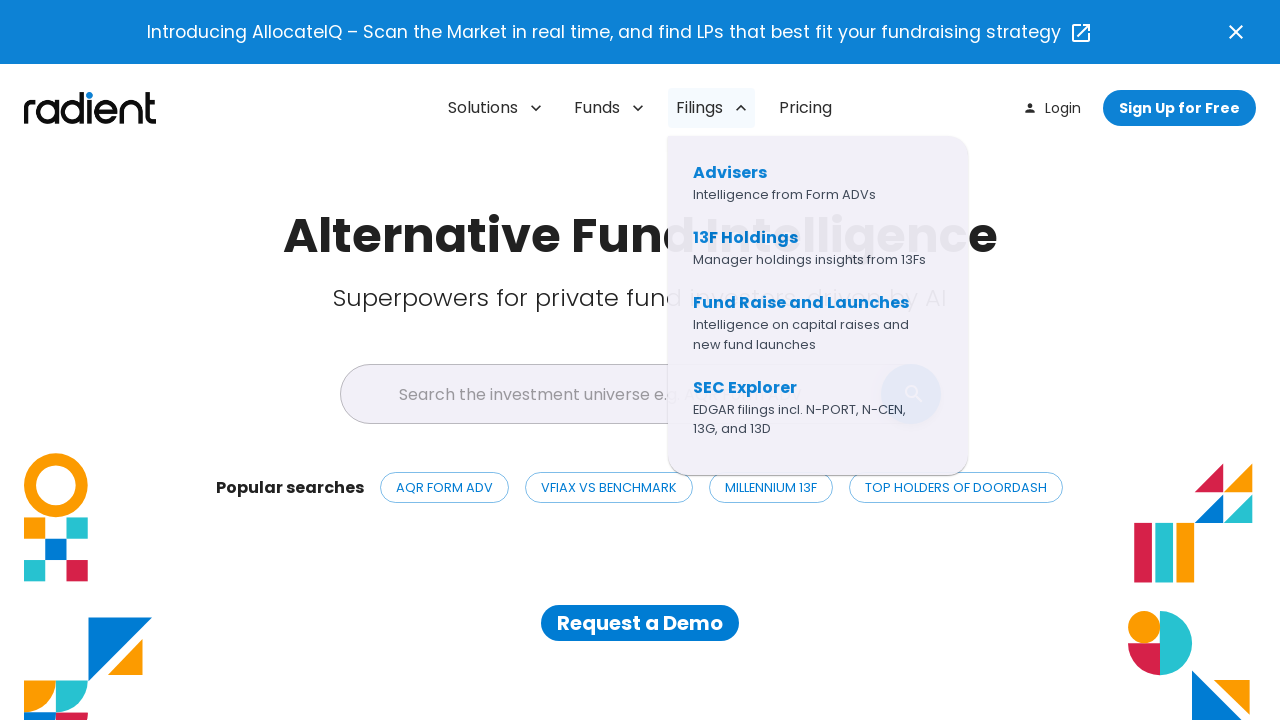

Clicked SEC Filings Explorer link at (813, 407) on a[href="https://radientanalytics.com/regexplorer/landing/"]
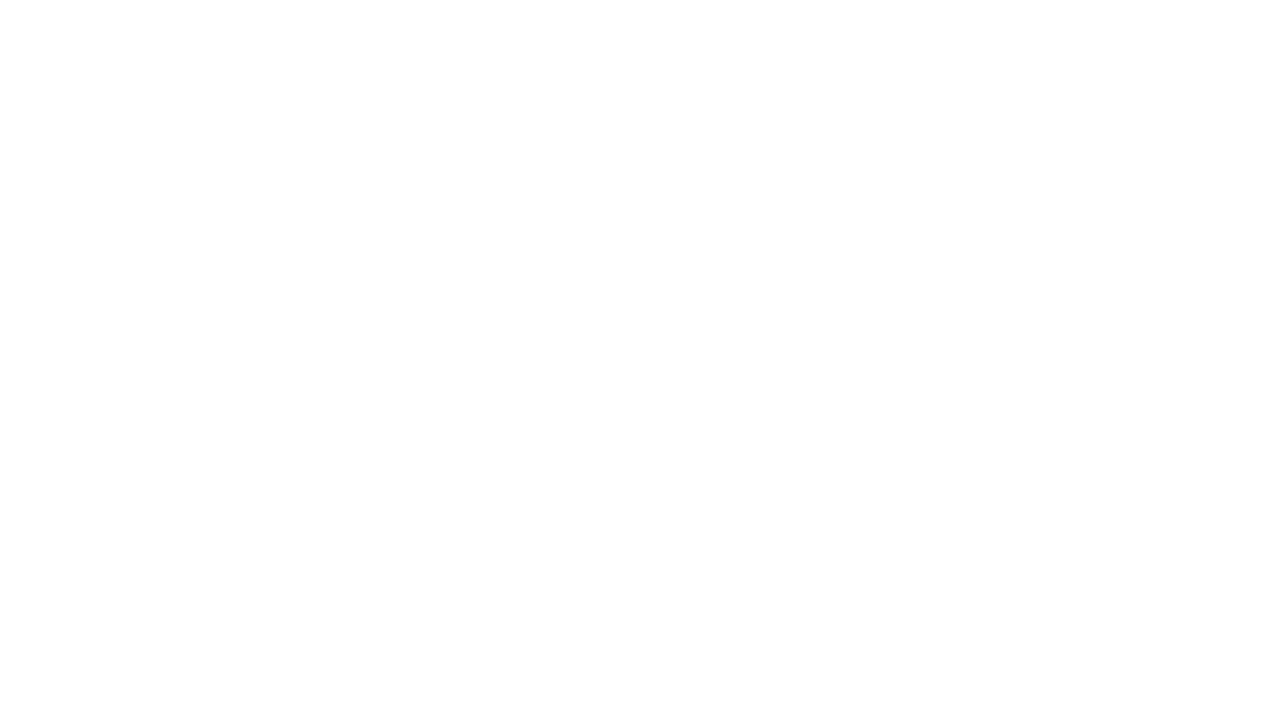

Navigation to SEC Filings Explorer completed
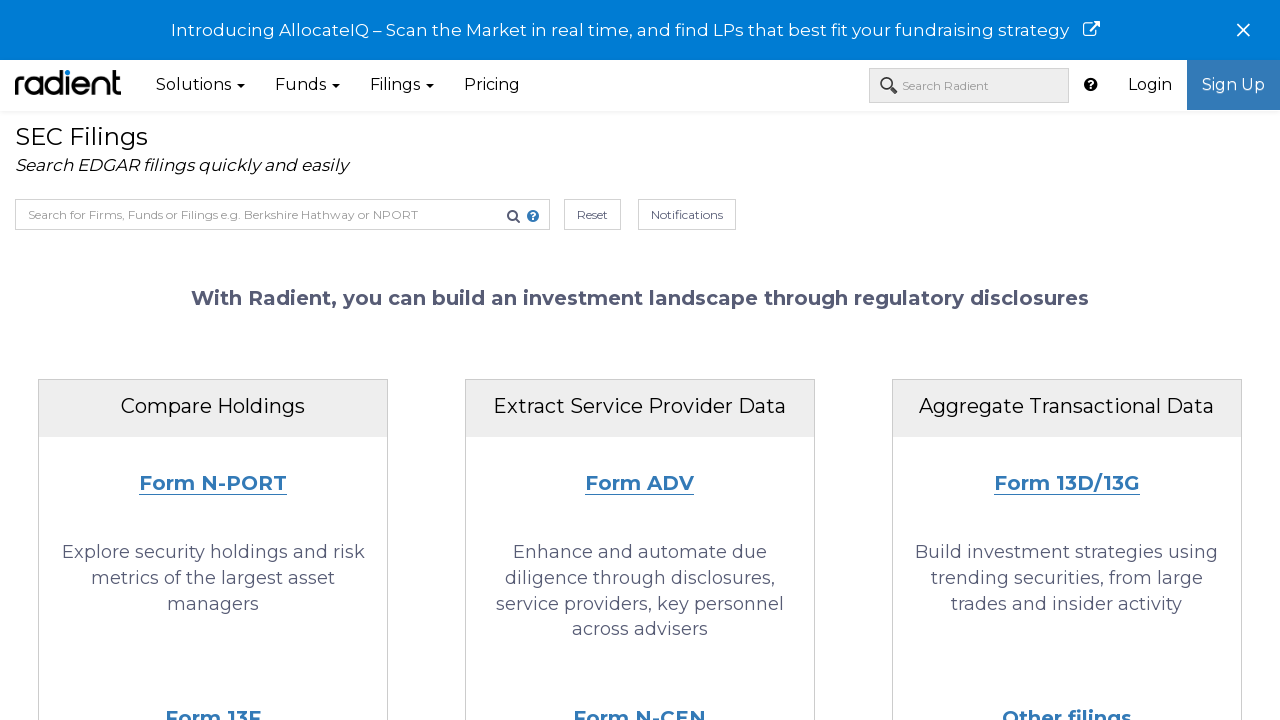

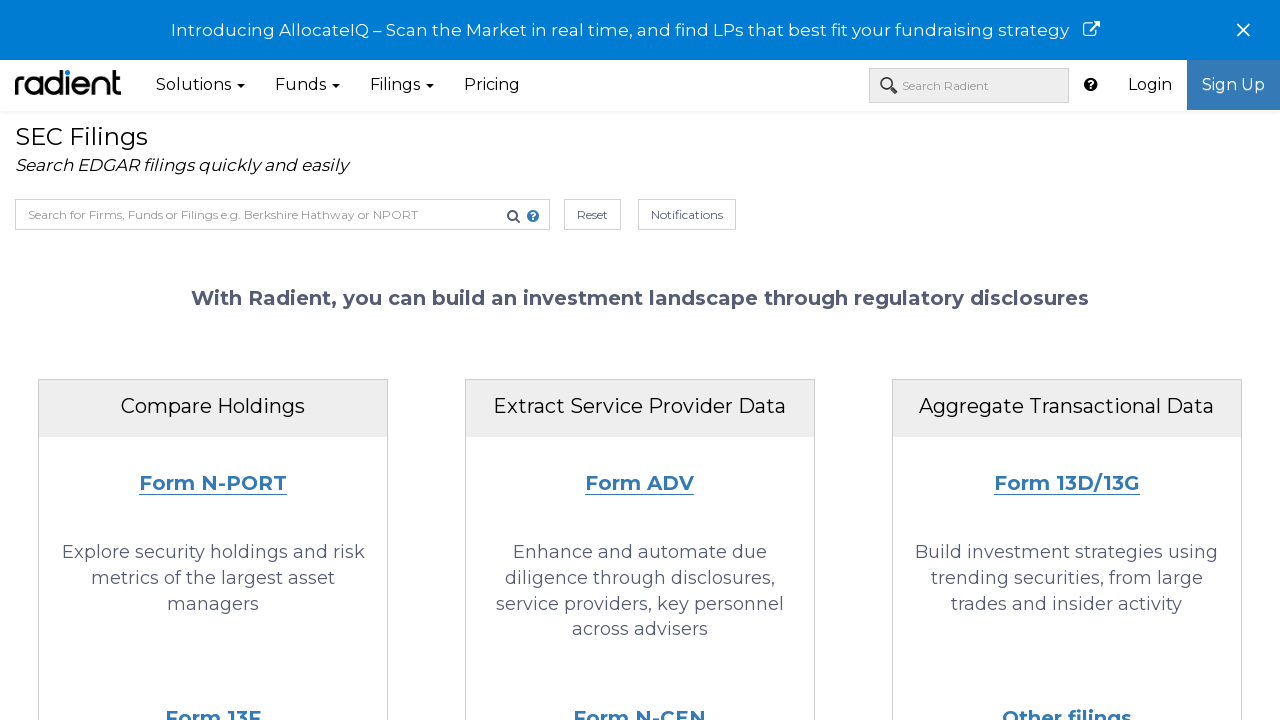